Performs a search on the CS UBB Cluj website by entering keywords in the search field and retrieving the displayed posts

Starting URL: http://www.cs.ubbcluj.ro

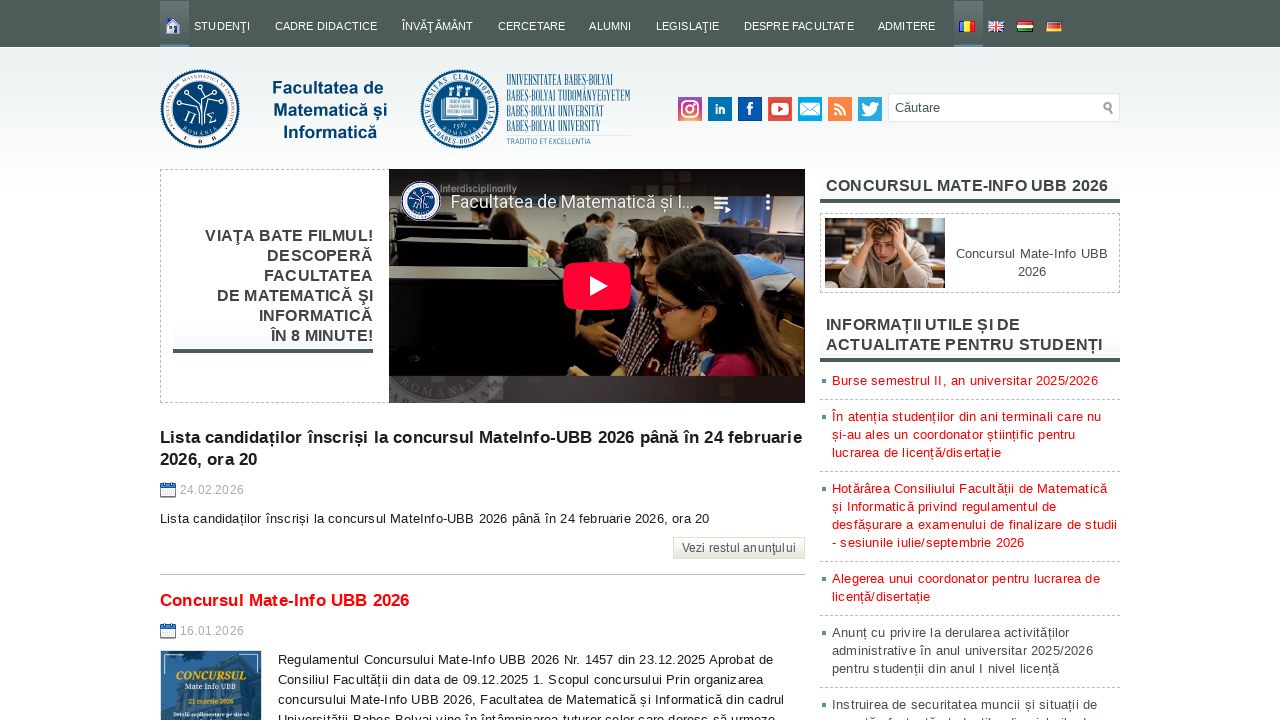

Filled search field with 'computer science' on #s
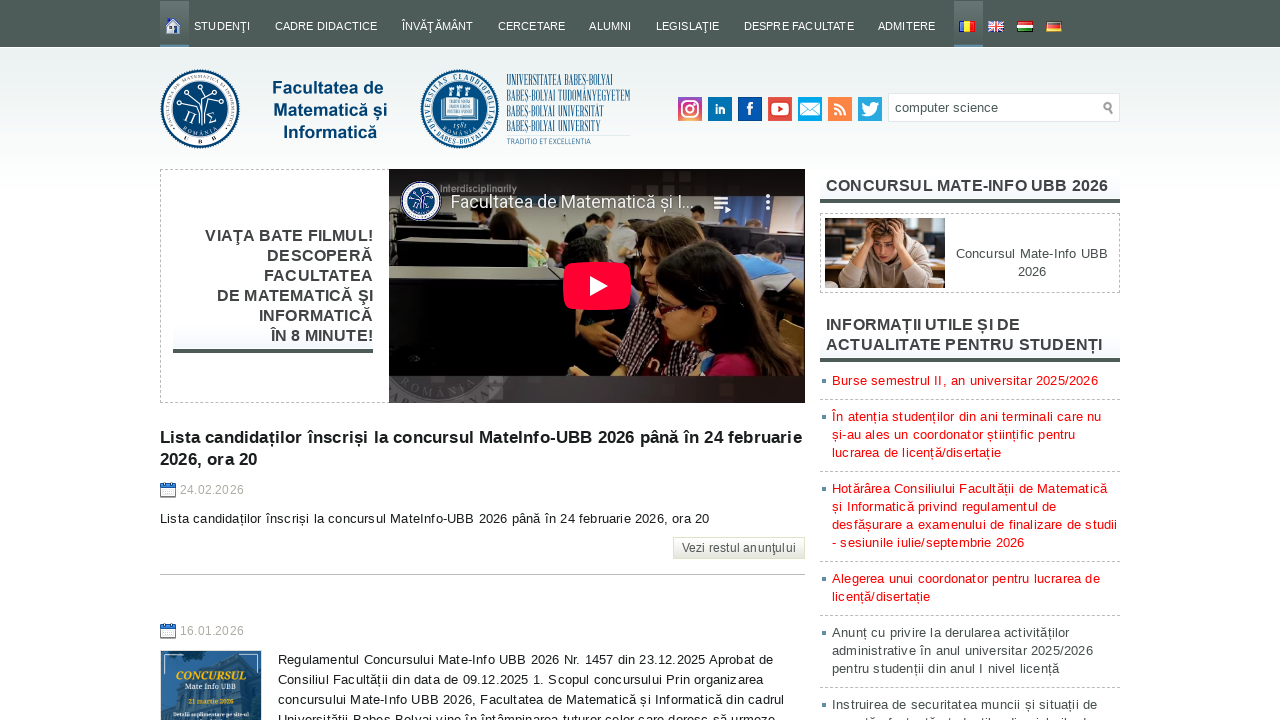

Pressed Enter to submit search on #s
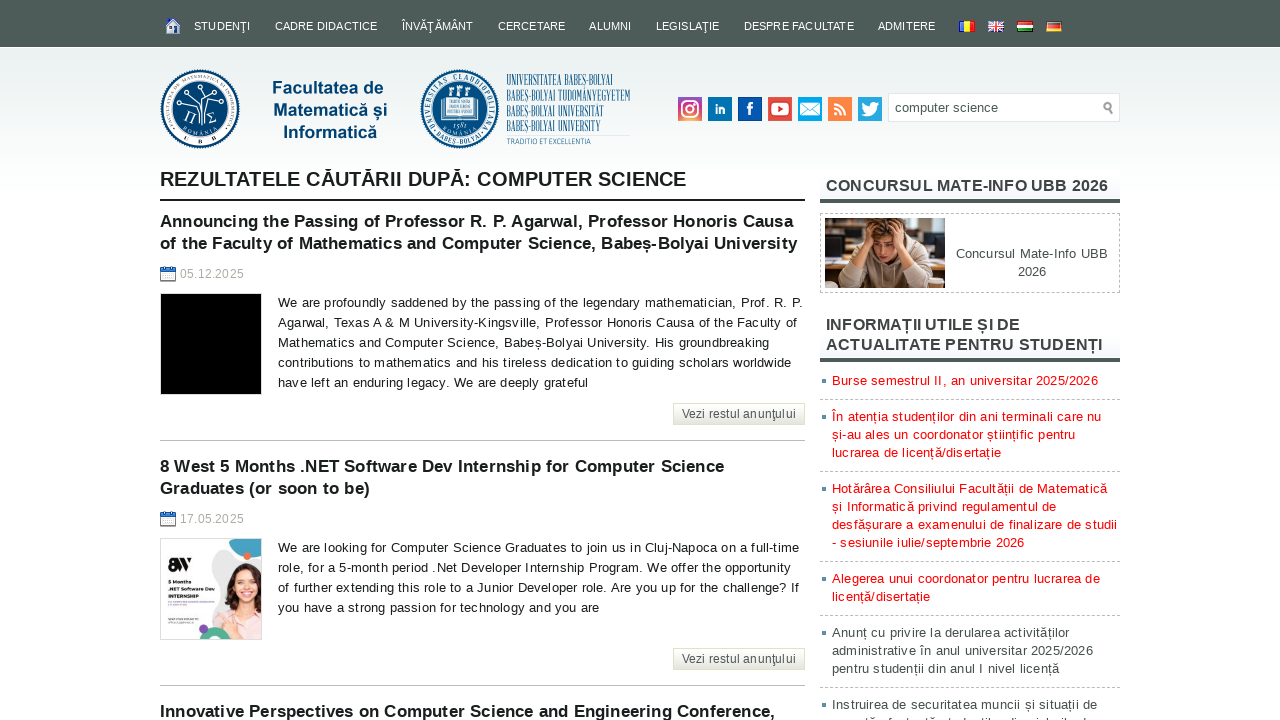

Search results container loaded
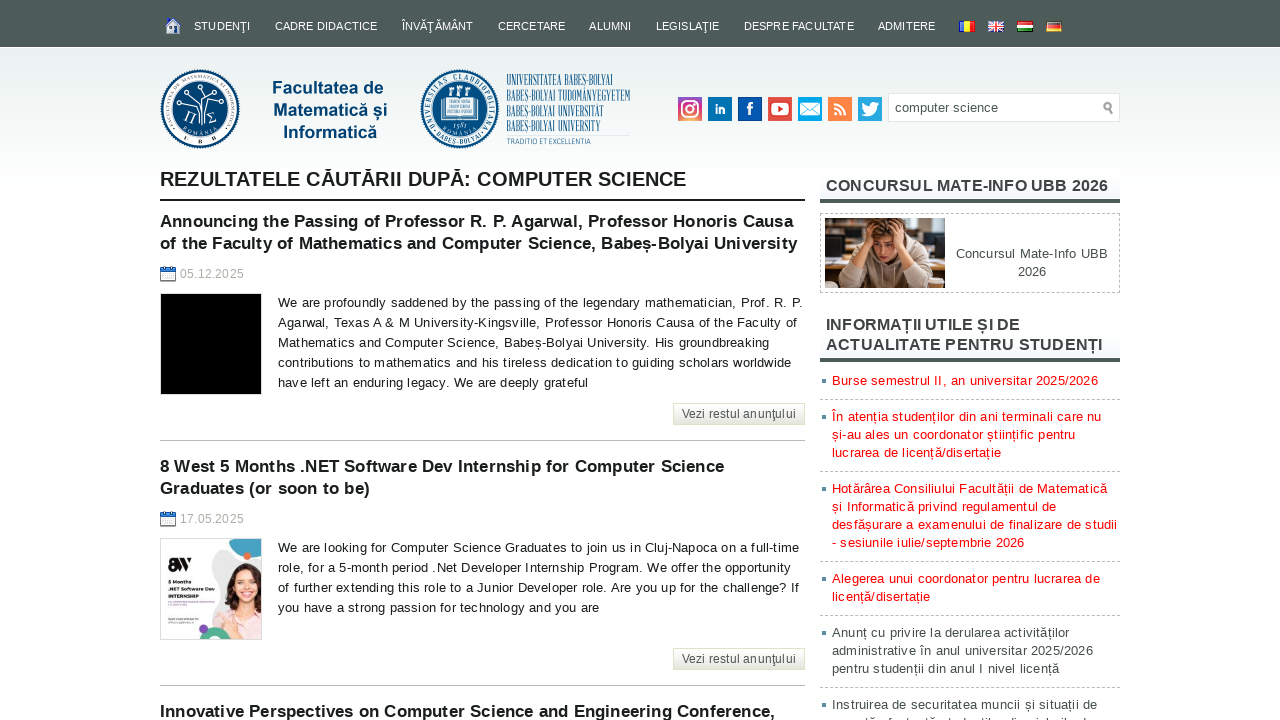

Posts are displayed on the page
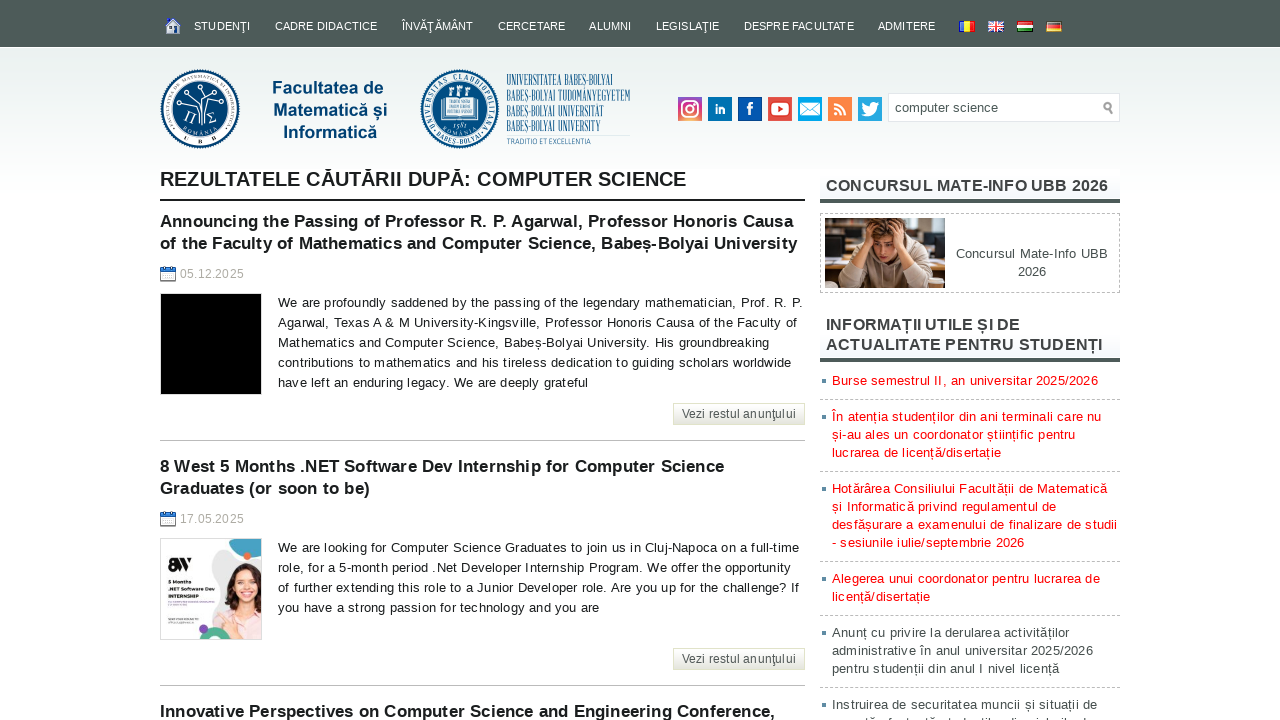

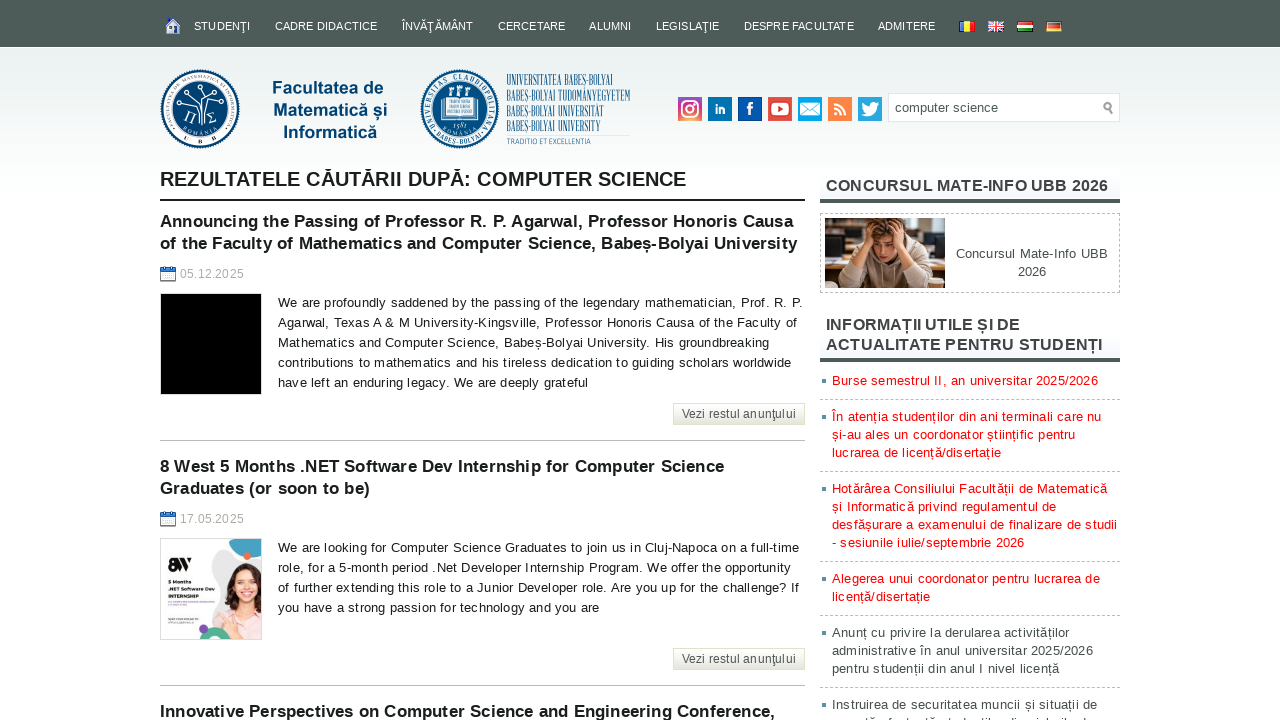